Tests that clicking the "Make Appointment" button redirects users to the login page

Starting URL: https://katalon-demo-cura.herokuapp.com/

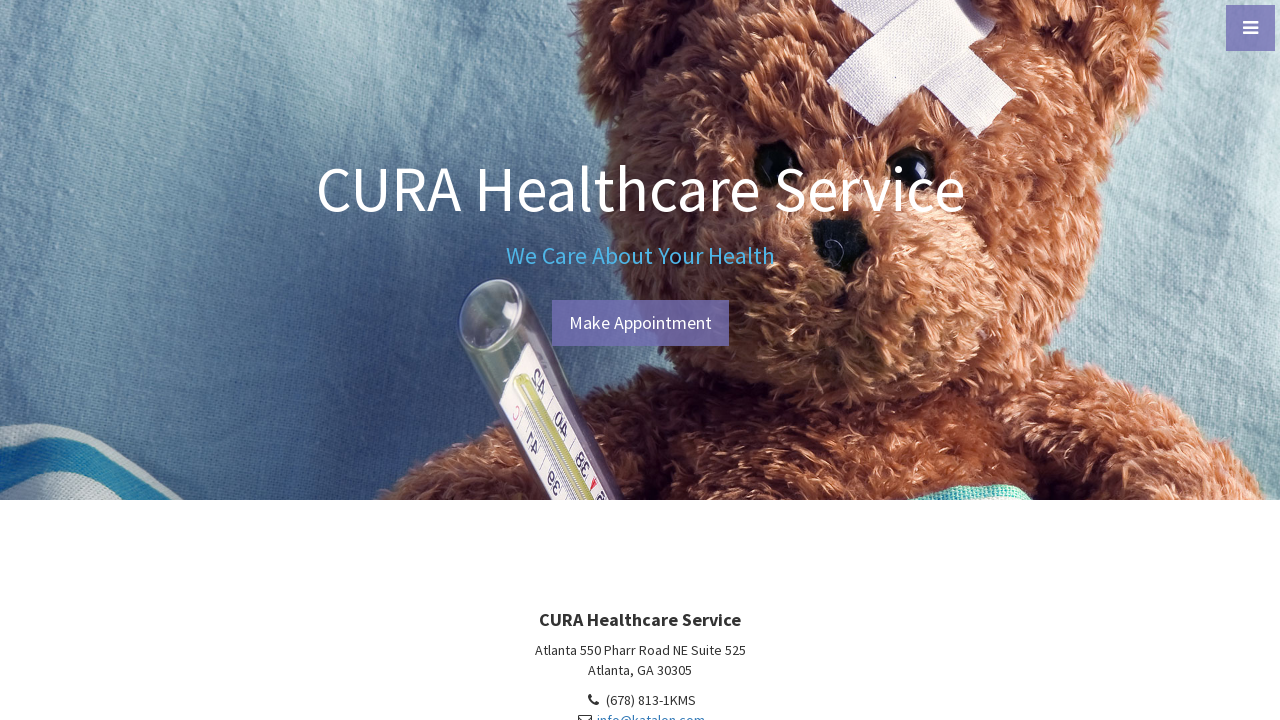

Clicked the 'Make Appointment' button at (640, 323) on #btn-make-appointment
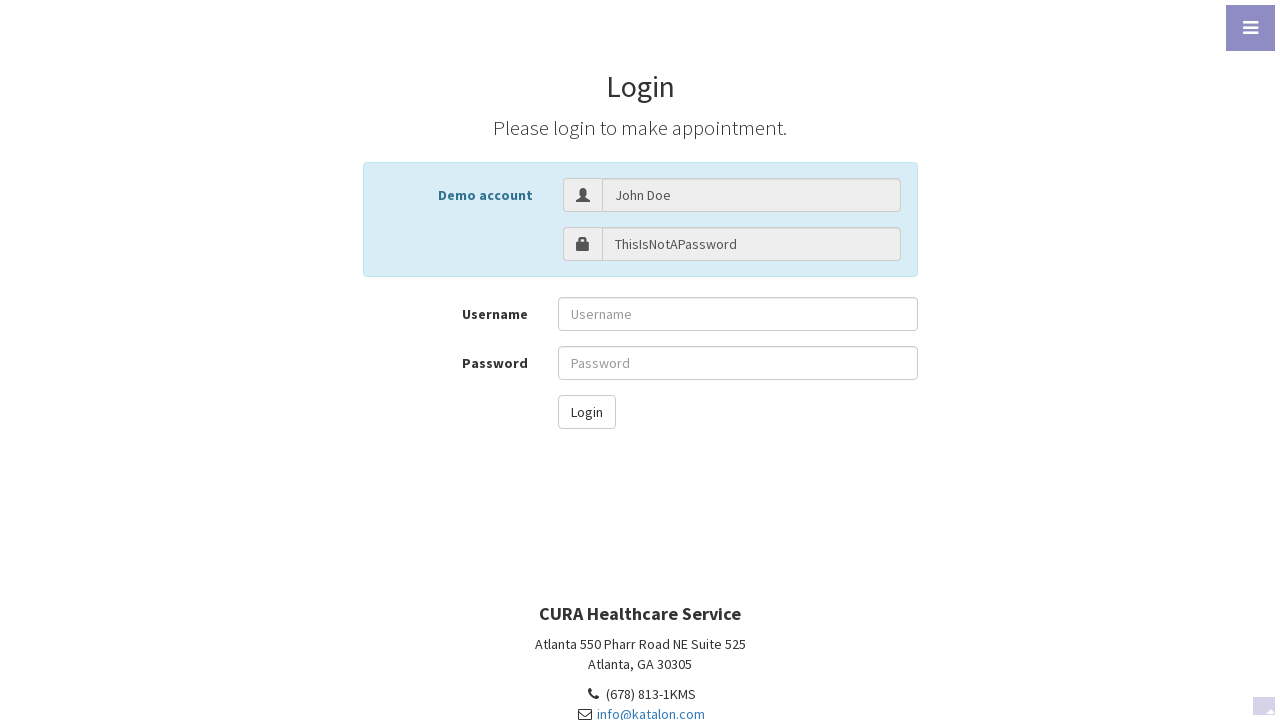

Verified redirect to login page at https://katalon-demo-cura.herokuapp.com/profile.php#login
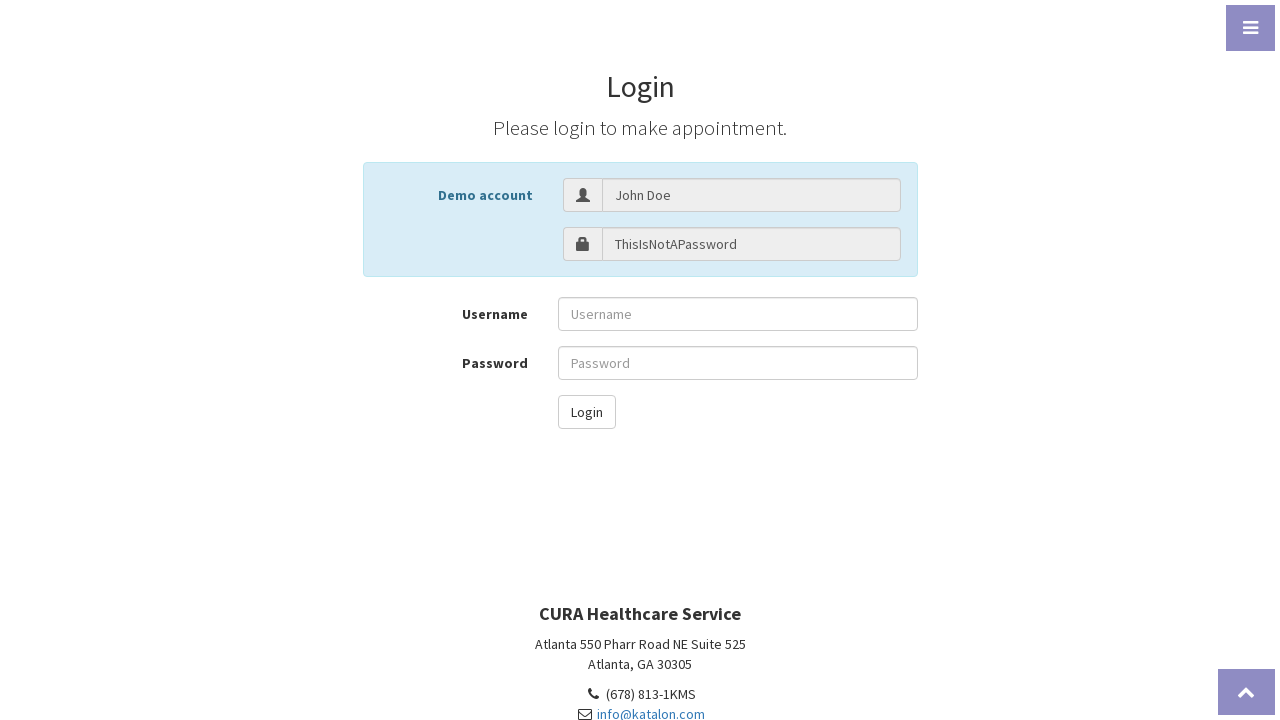

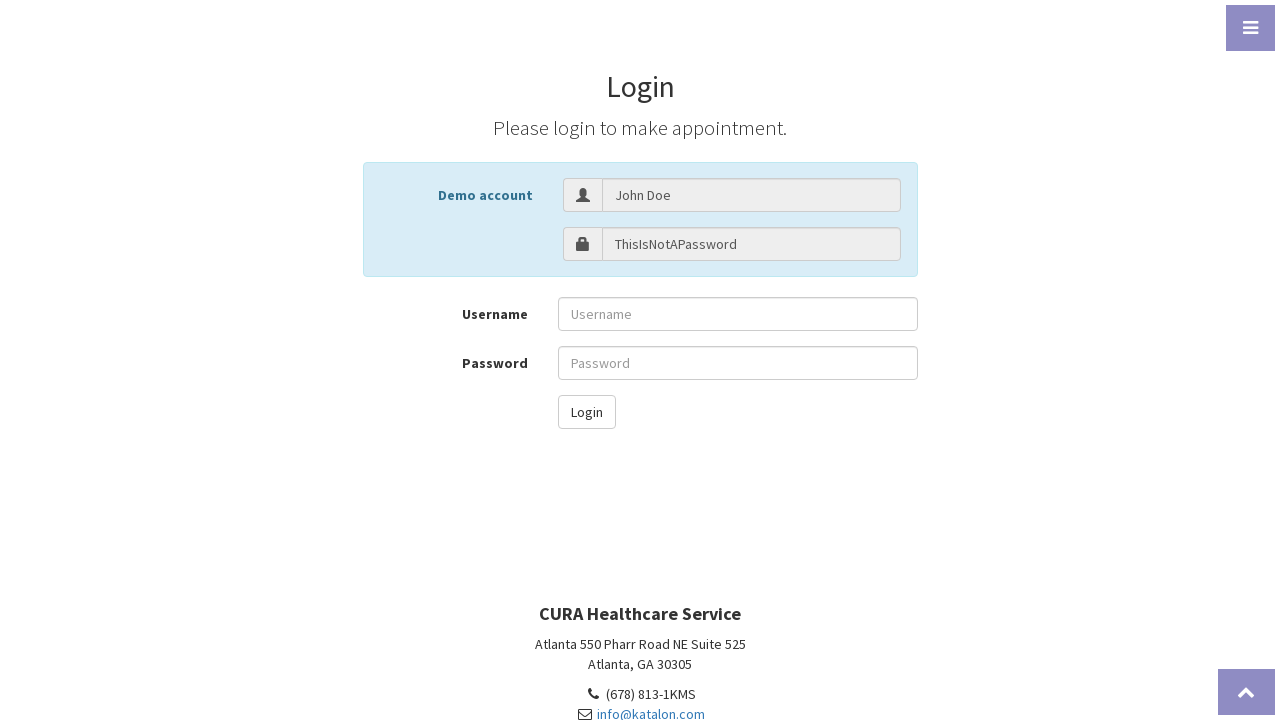